Tests the search functionality by searching for an existing term "financiamento" and verifying that the search results contain the term in the articles.

Starting URL: https://blogdoagi.com.br/

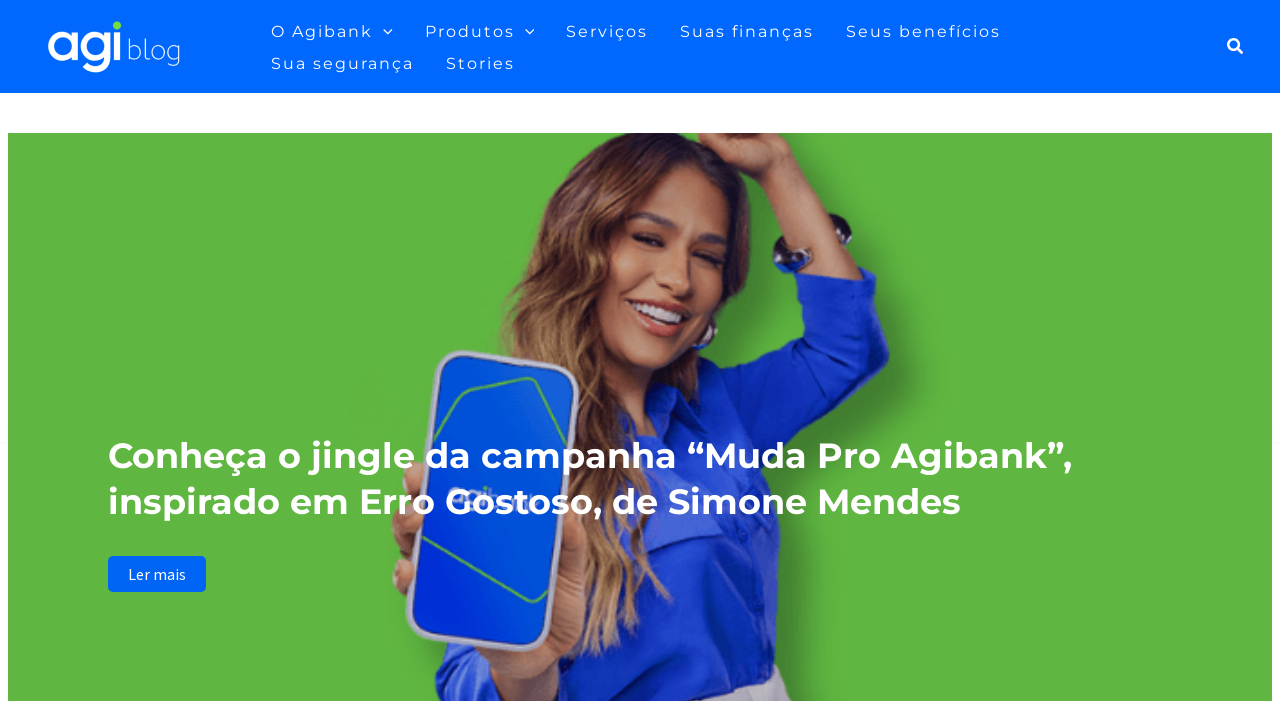

Waited for page to load (networkidle state)
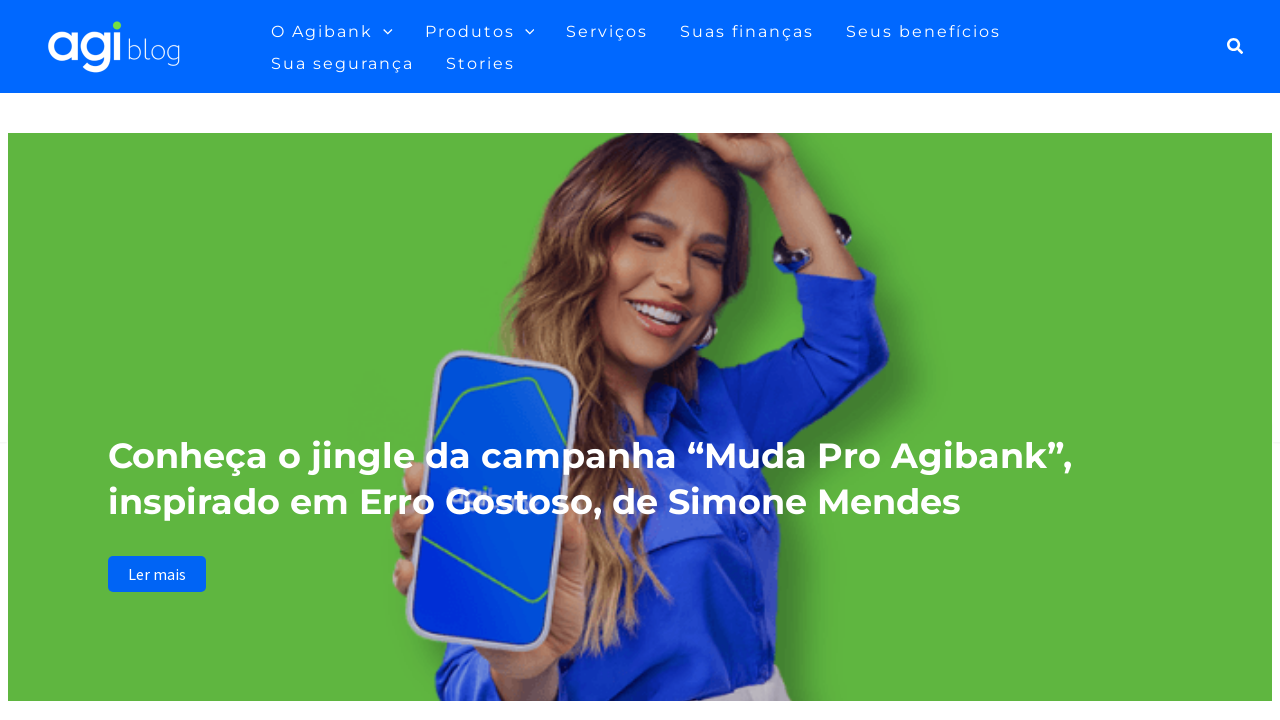

Clicked the search icon at (1236, 46) on xpath=//*[@id="ast-desktop-header"]/div[1]/div/div/div/div[3]/div[2]/div/div/a
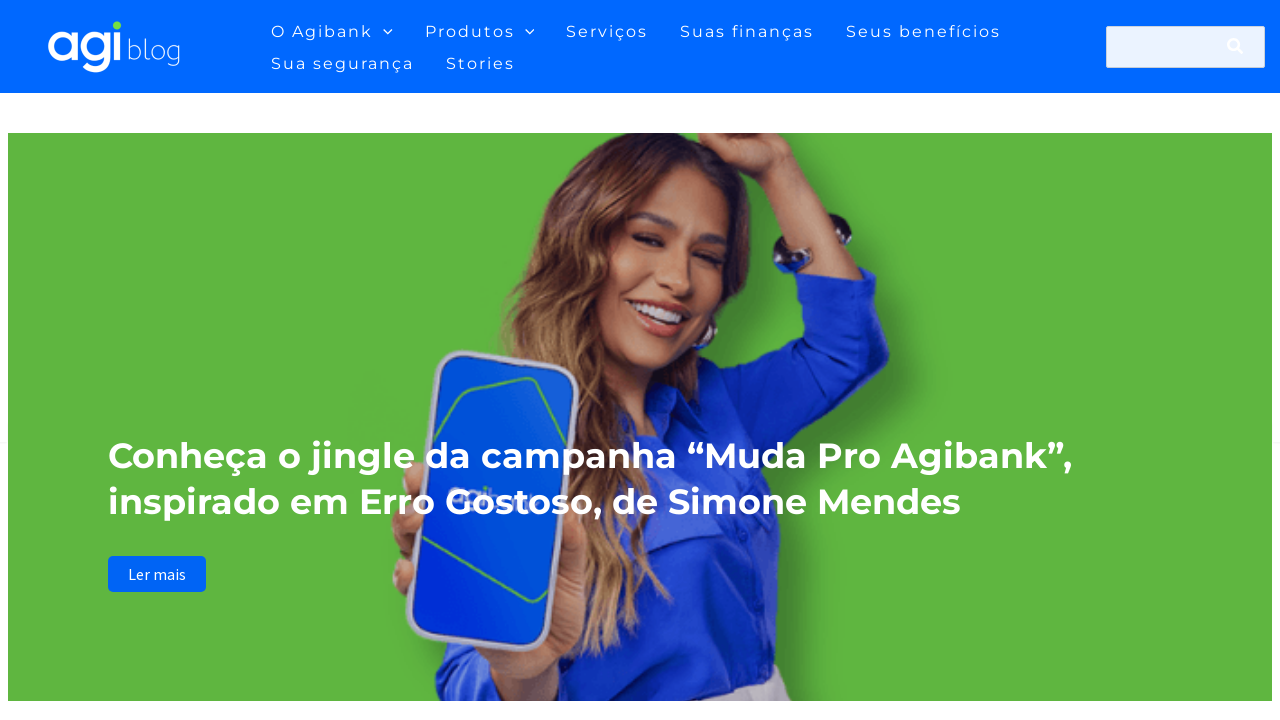

Filled search field with 'financiamento' on //*[@id="search-field"]
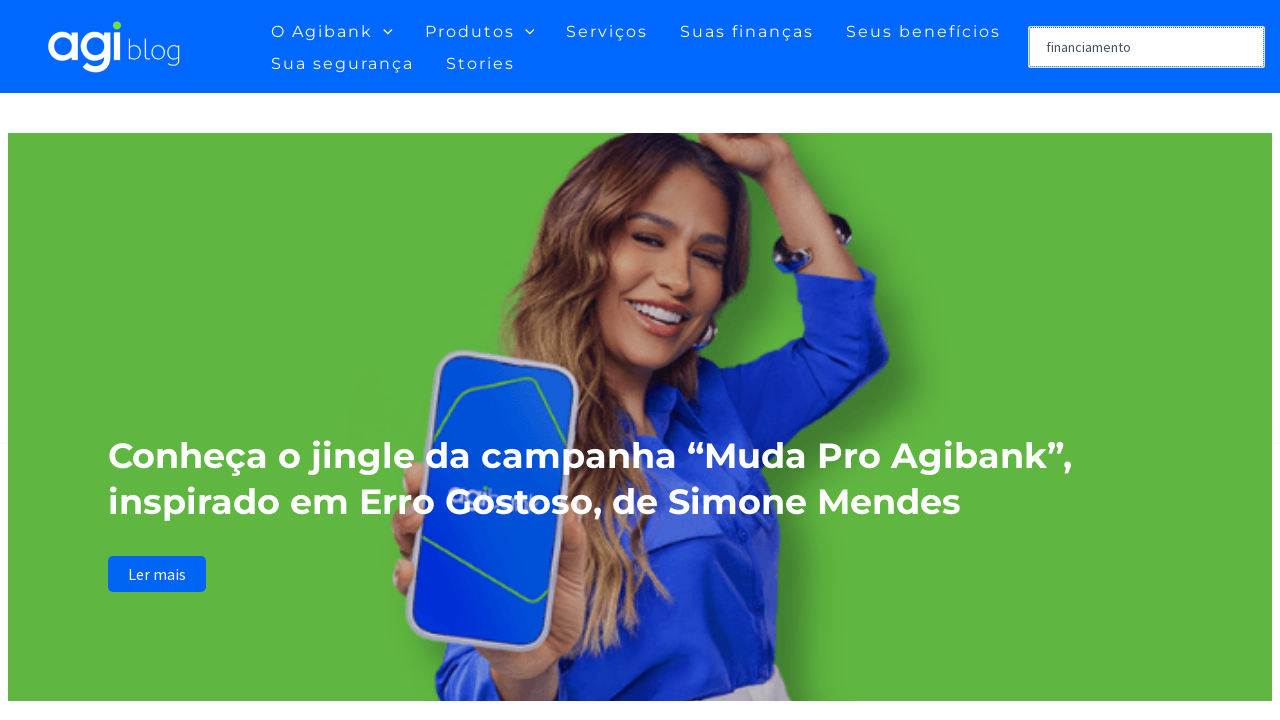

Submitted search form by pressing Enter on //*[@id="search-field"]
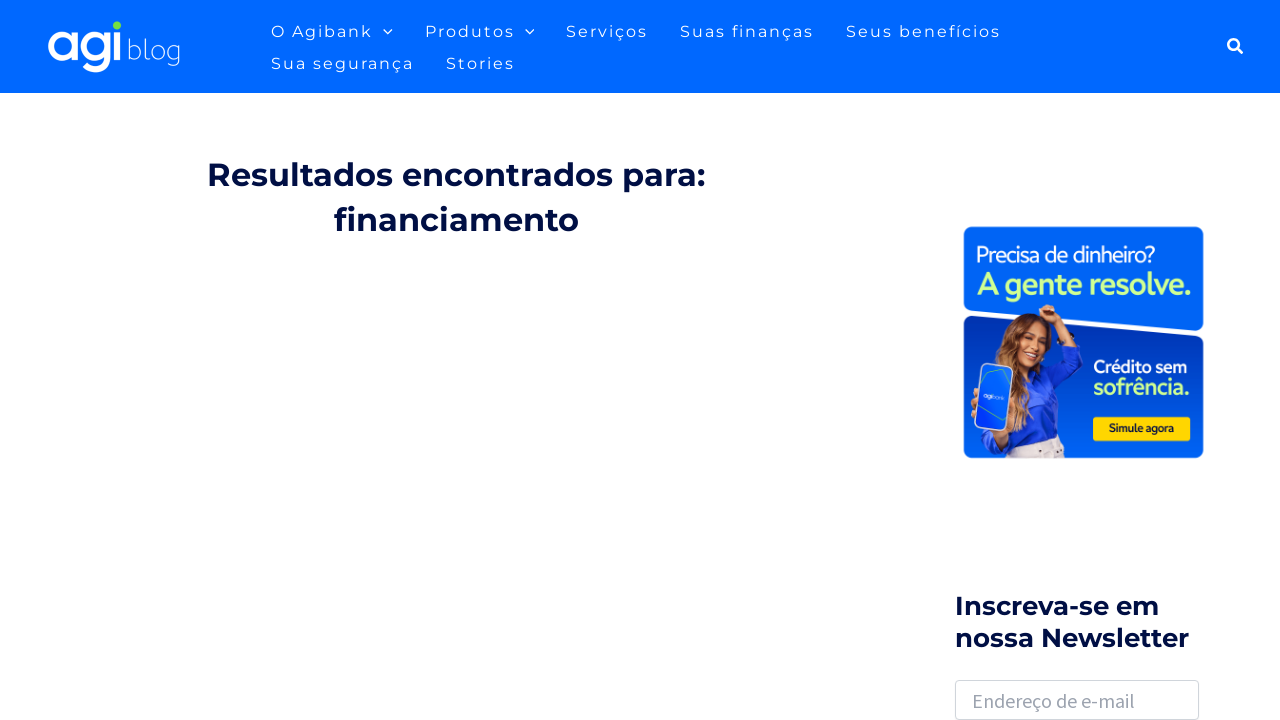

Search results page loaded (page-title visible)
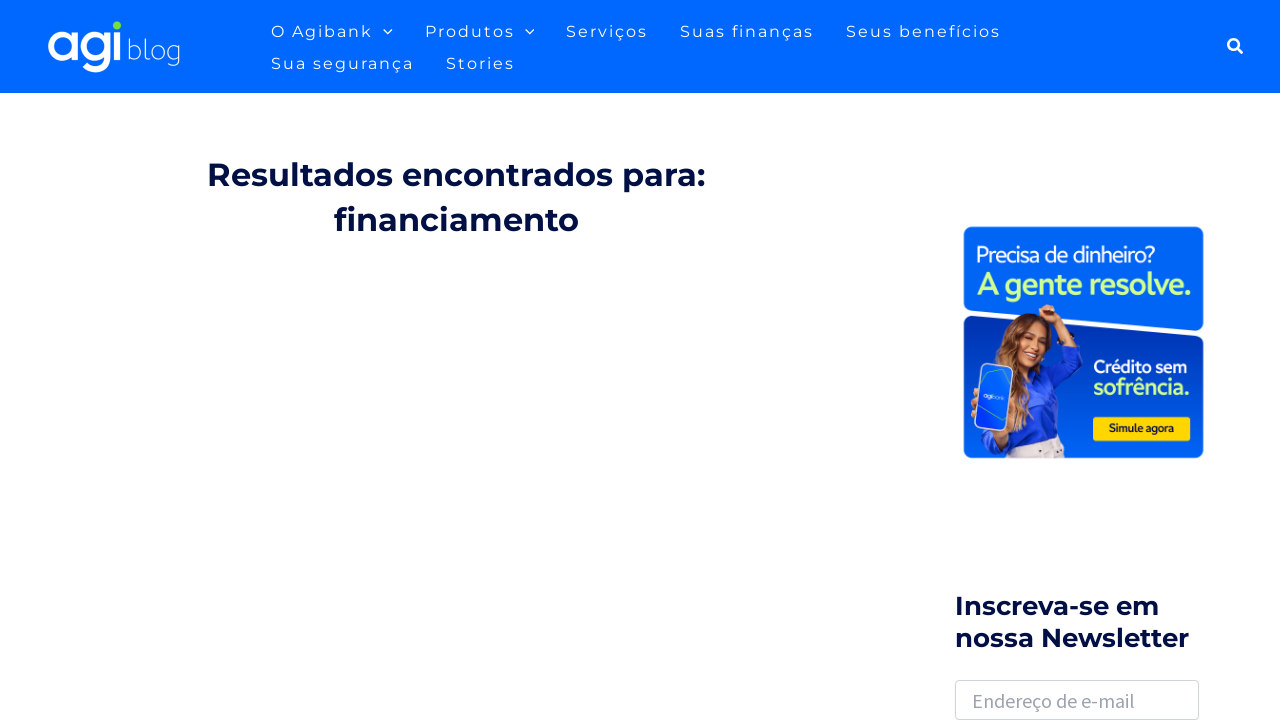

Scrolled down to load more results (iteration 1/10)
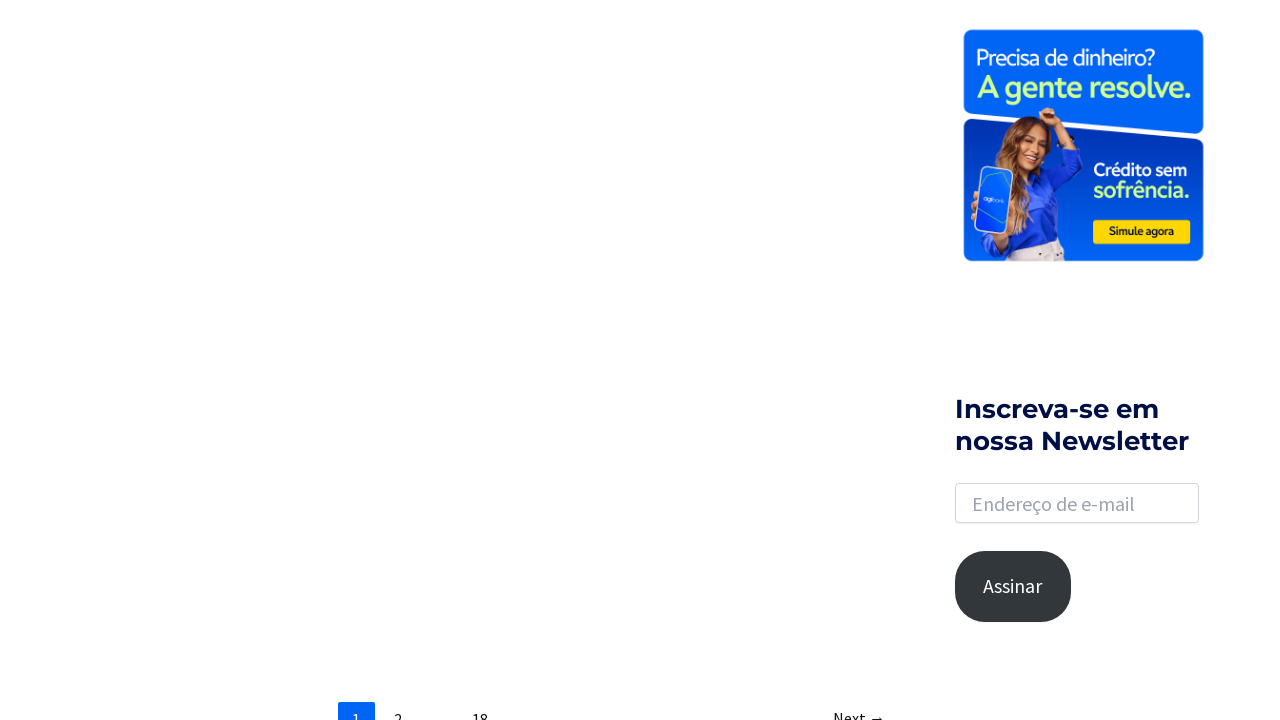

Waited 200ms for content to load
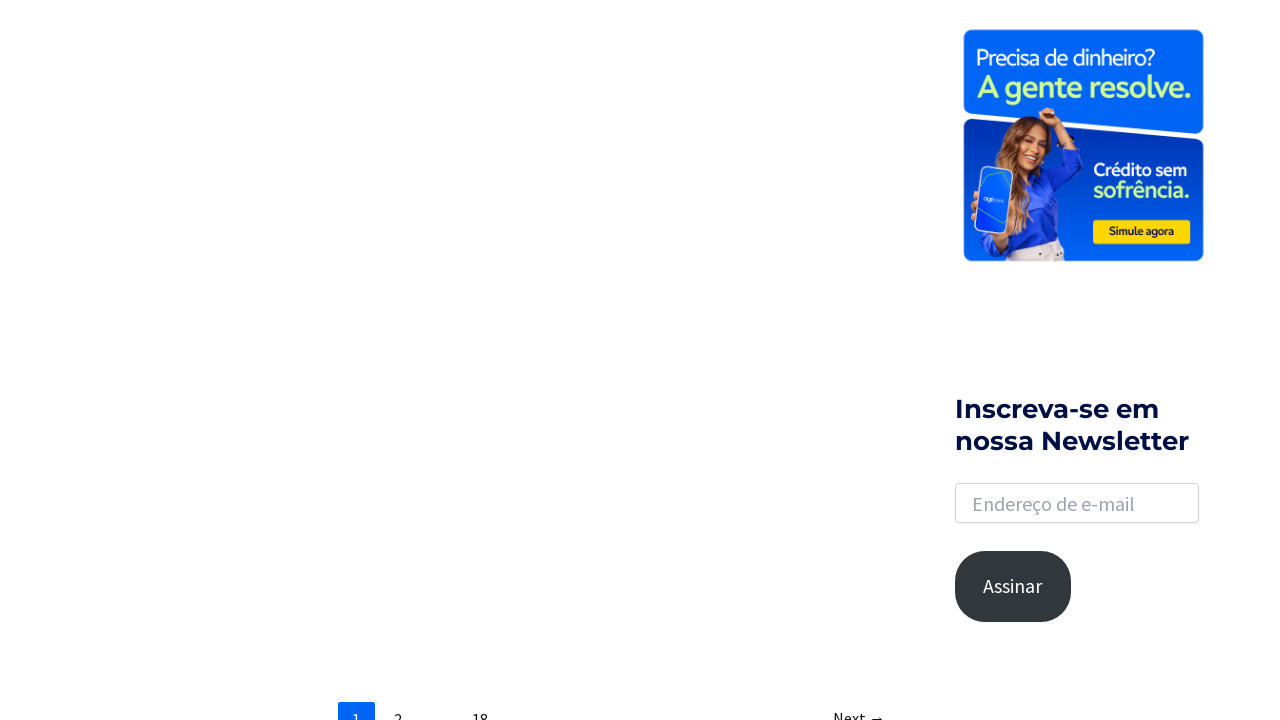

Scrolled down to load more results (iteration 2/10)
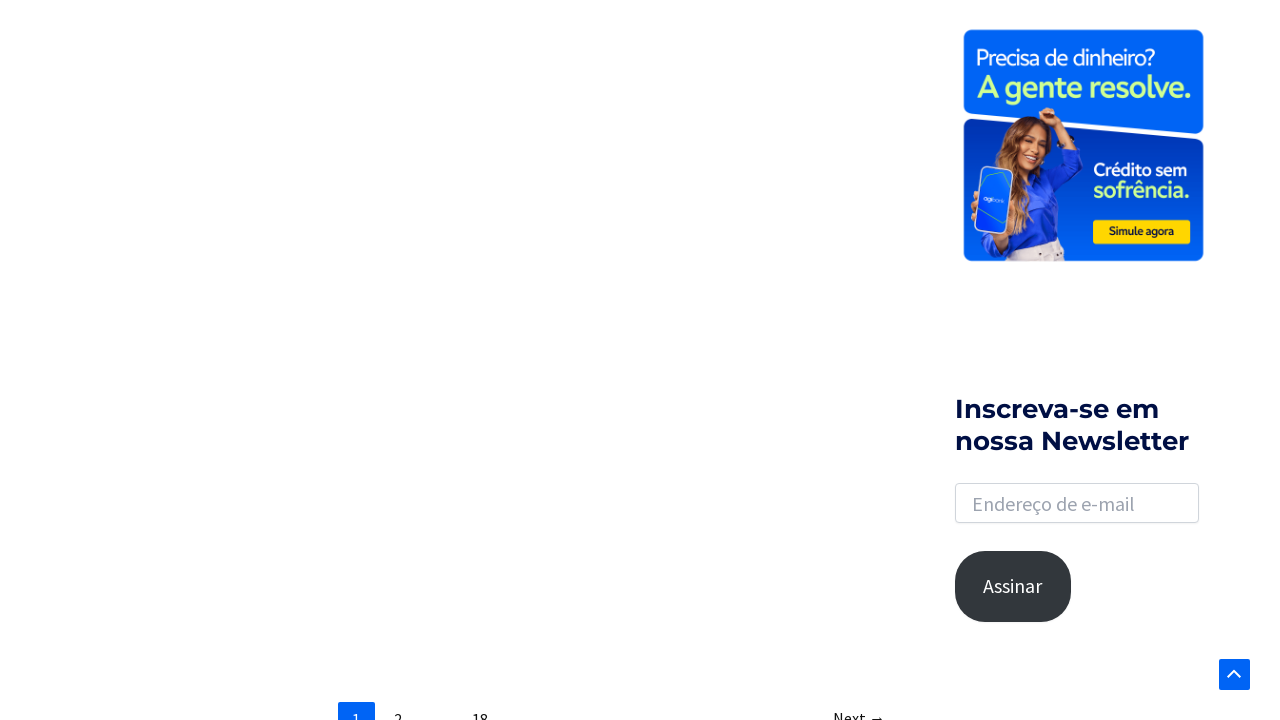

Waited 200ms for content to load
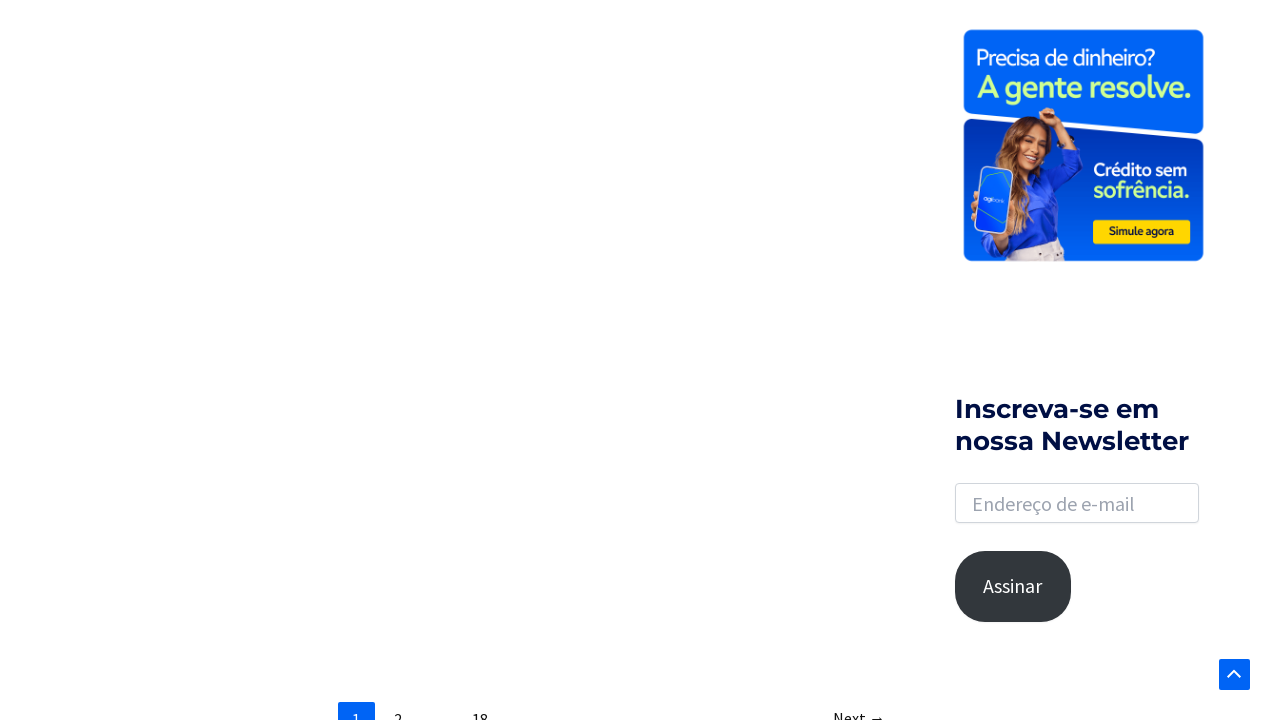

Scrolled down to load more results (iteration 3/10)
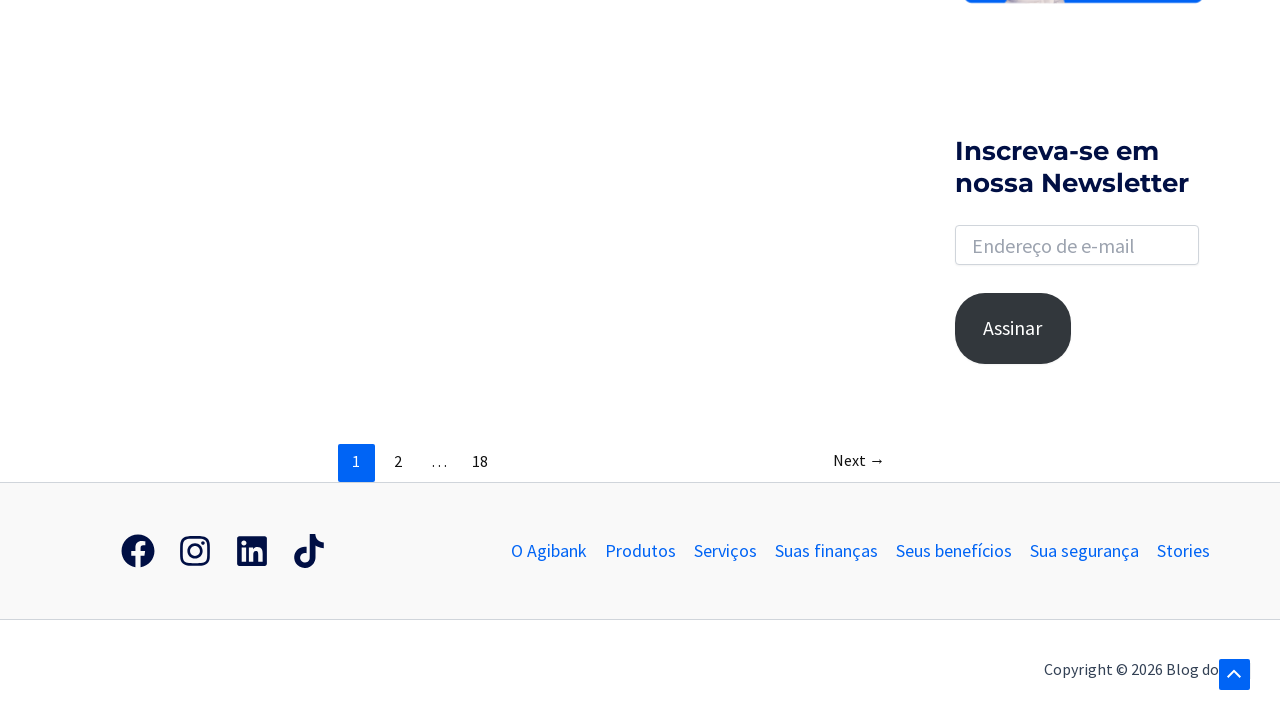

Waited 200ms for content to load
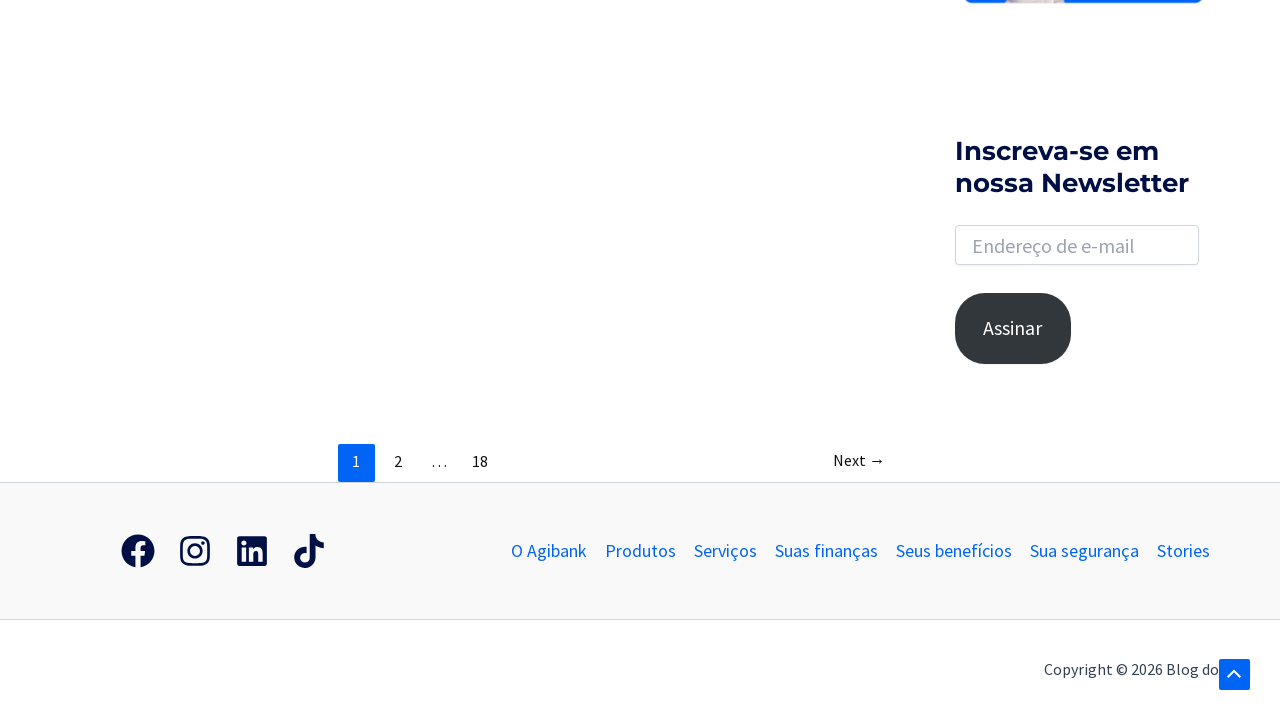

Scrolled down to load more results (iteration 4/10)
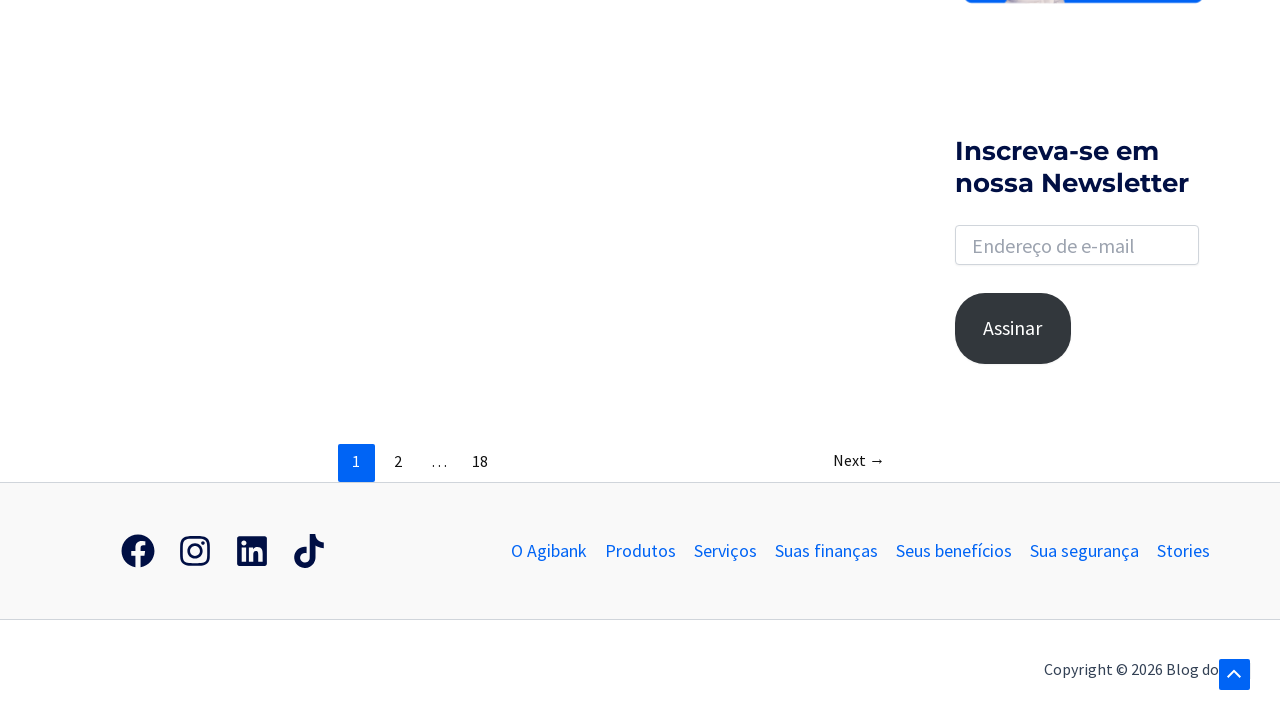

Waited 200ms for content to load
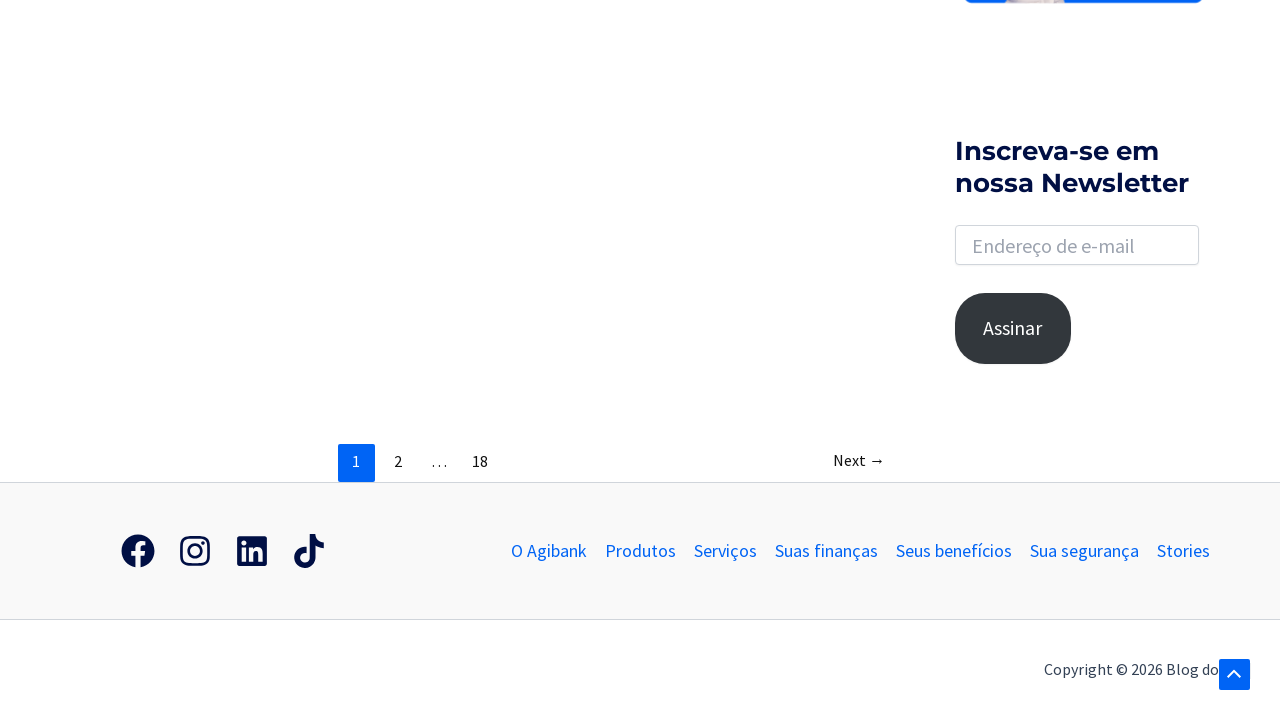

Scrolled down to load more results (iteration 5/10)
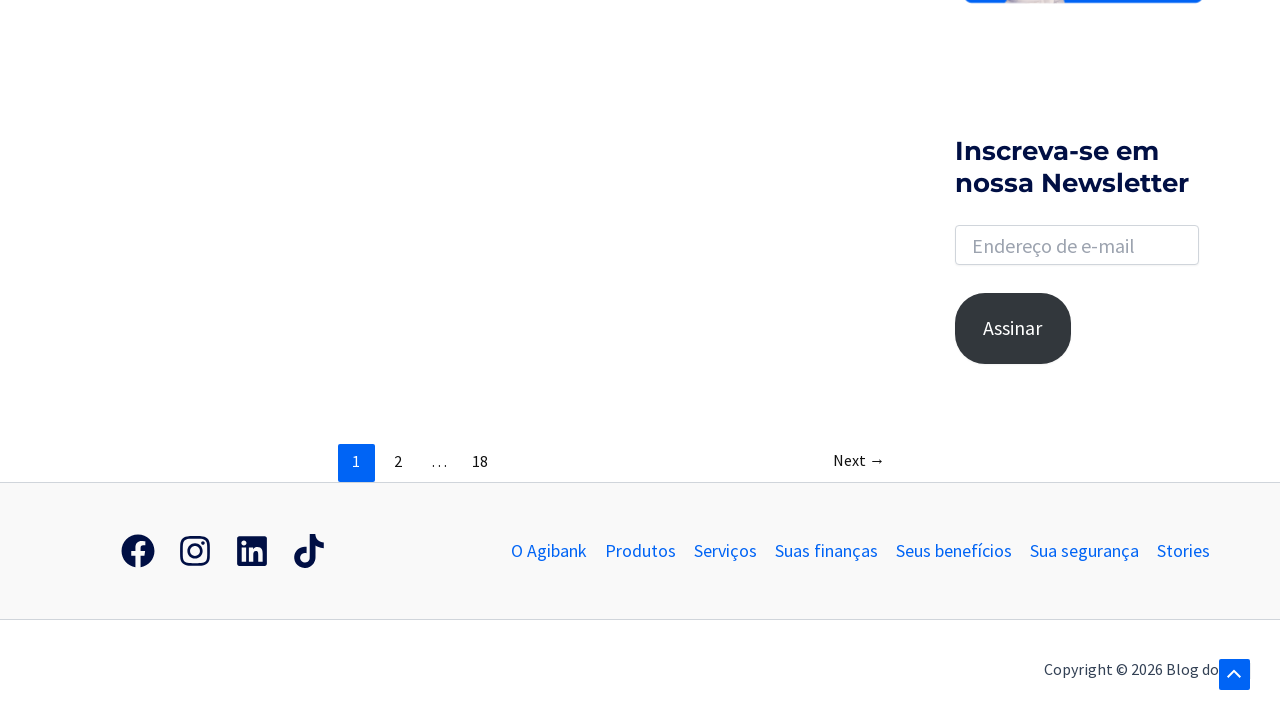

Waited 200ms for content to load
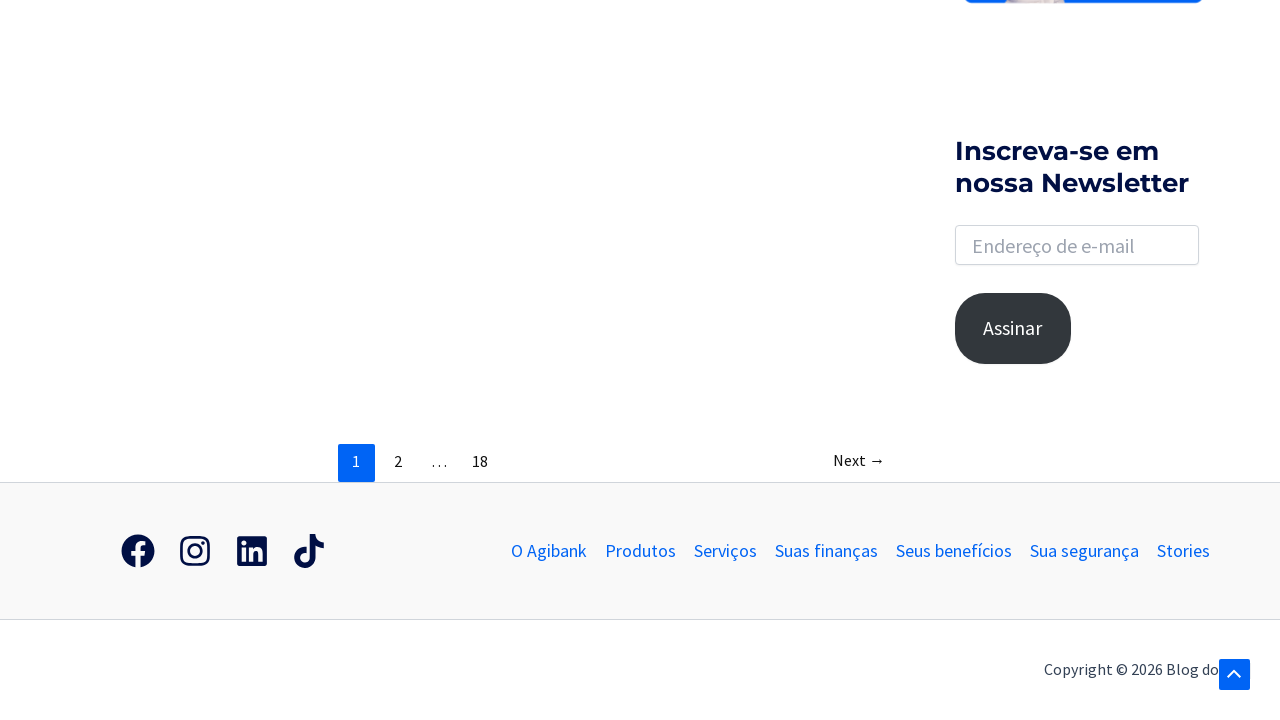

Scrolled down to load more results (iteration 6/10)
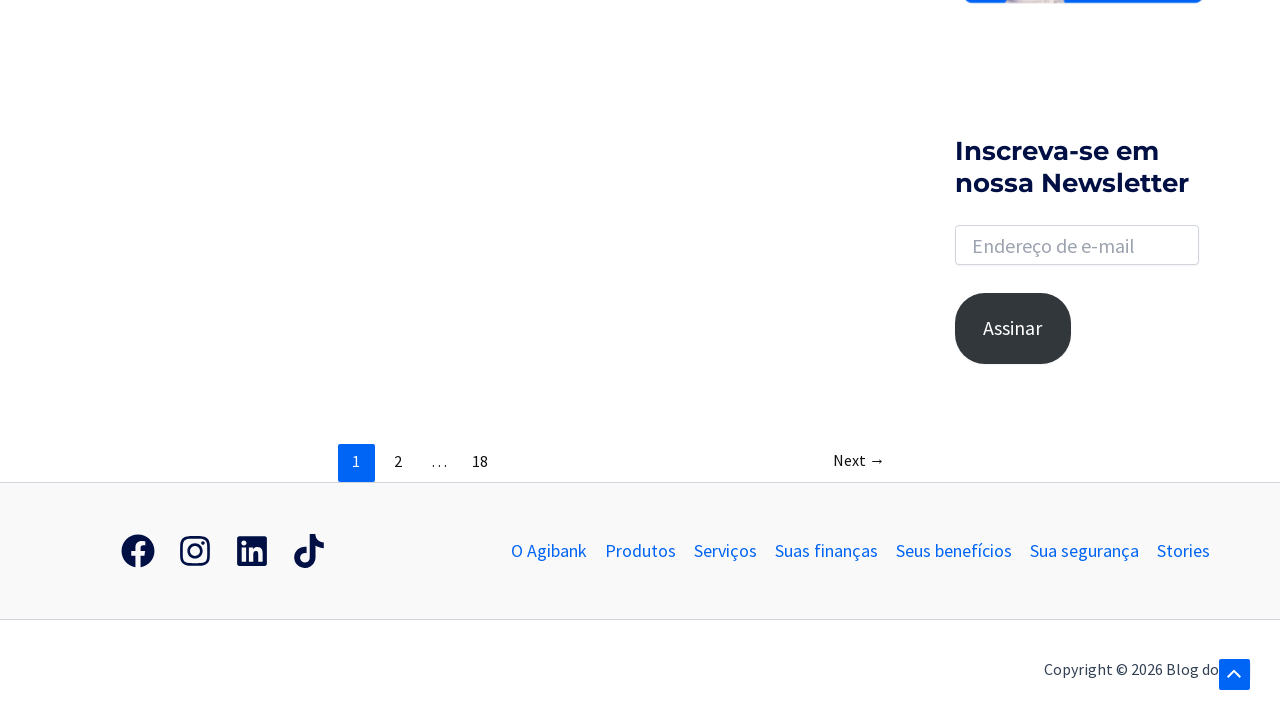

Waited 200ms for content to load
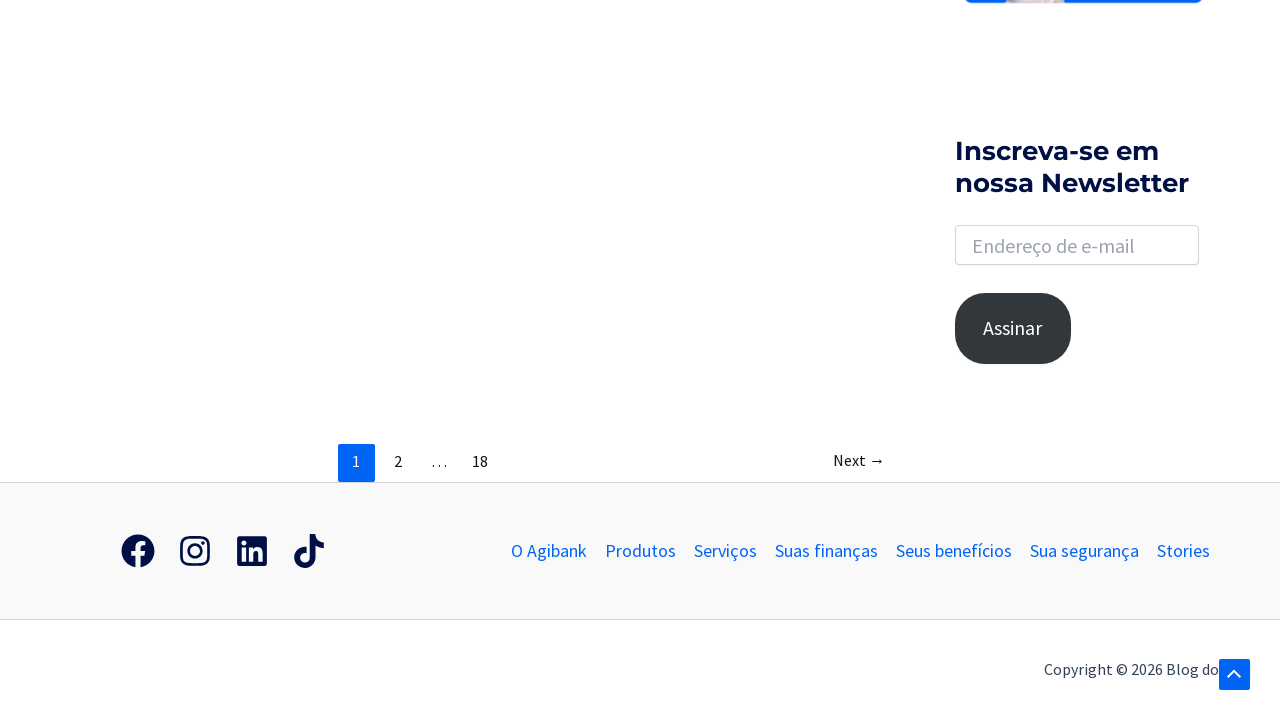

Scrolled down to load more results (iteration 7/10)
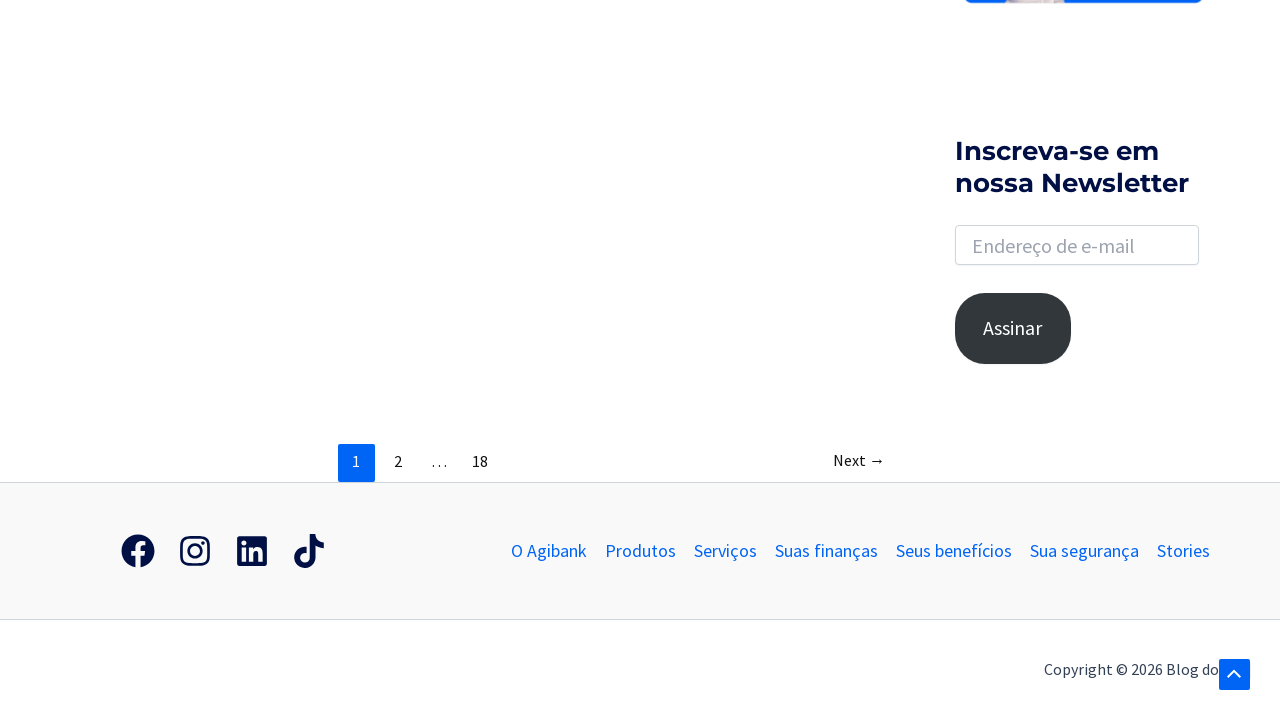

Waited 200ms for content to load
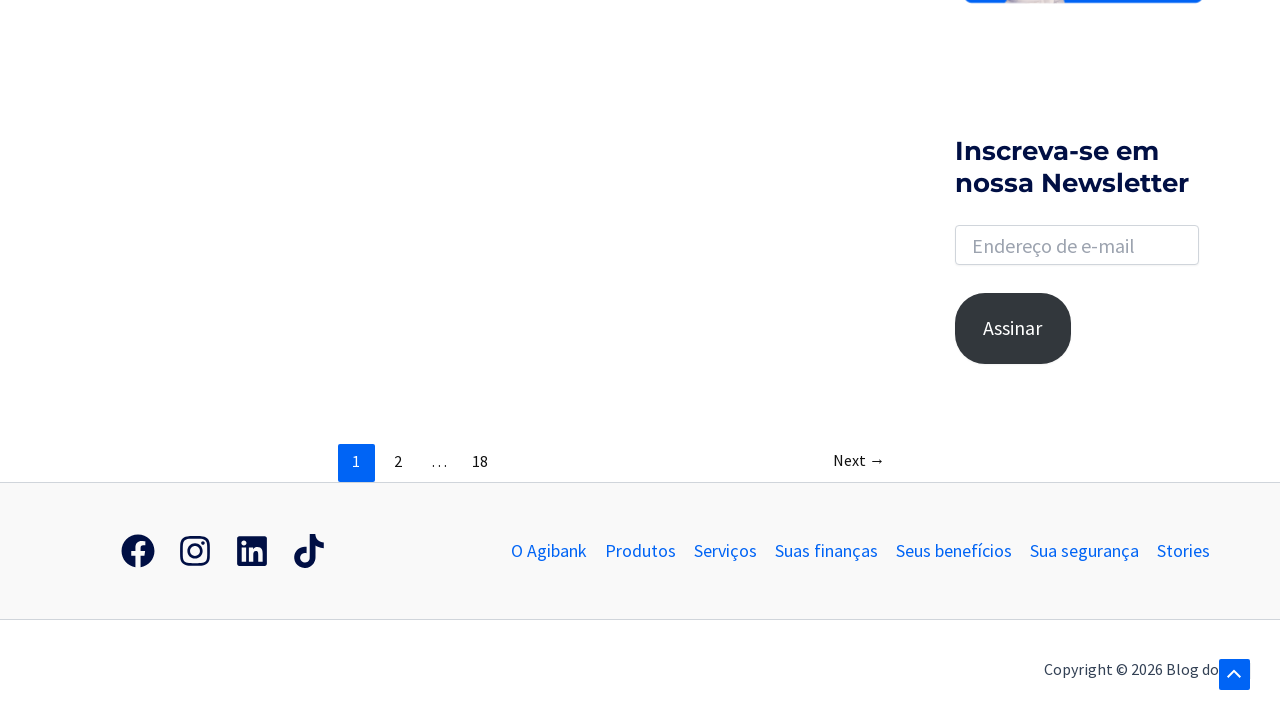

Scrolled down to load more results (iteration 8/10)
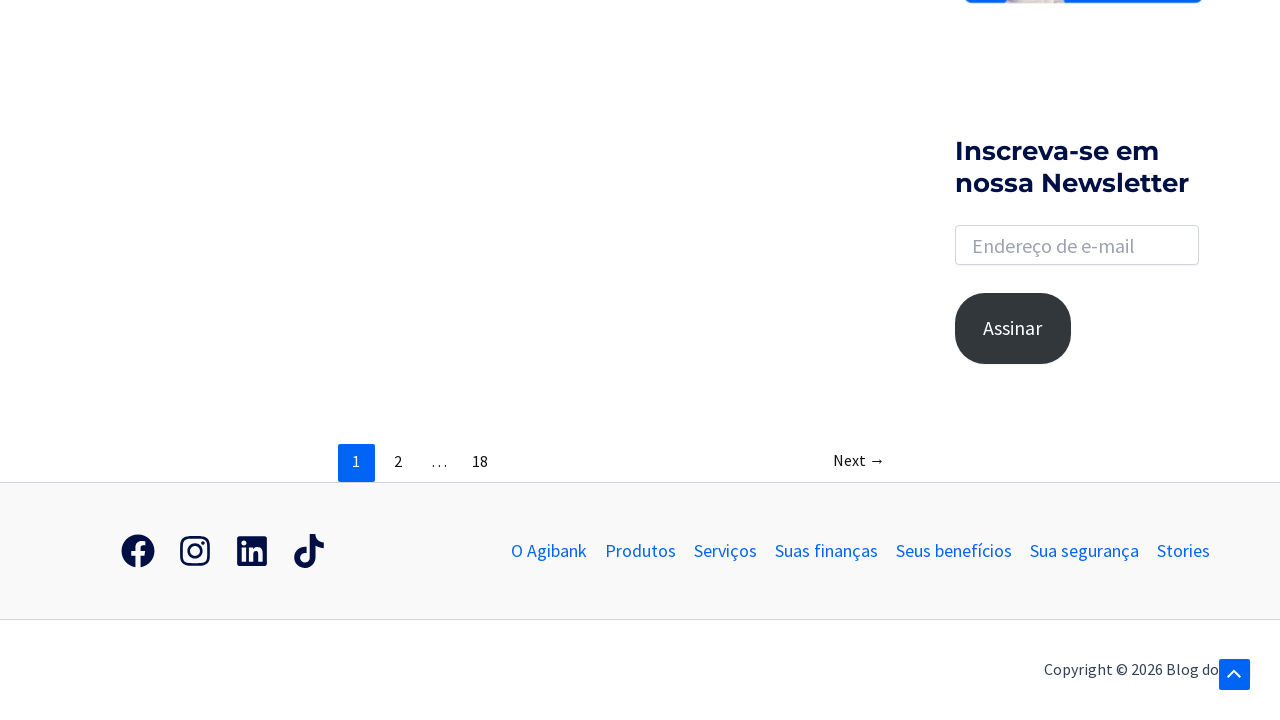

Waited 200ms for content to load
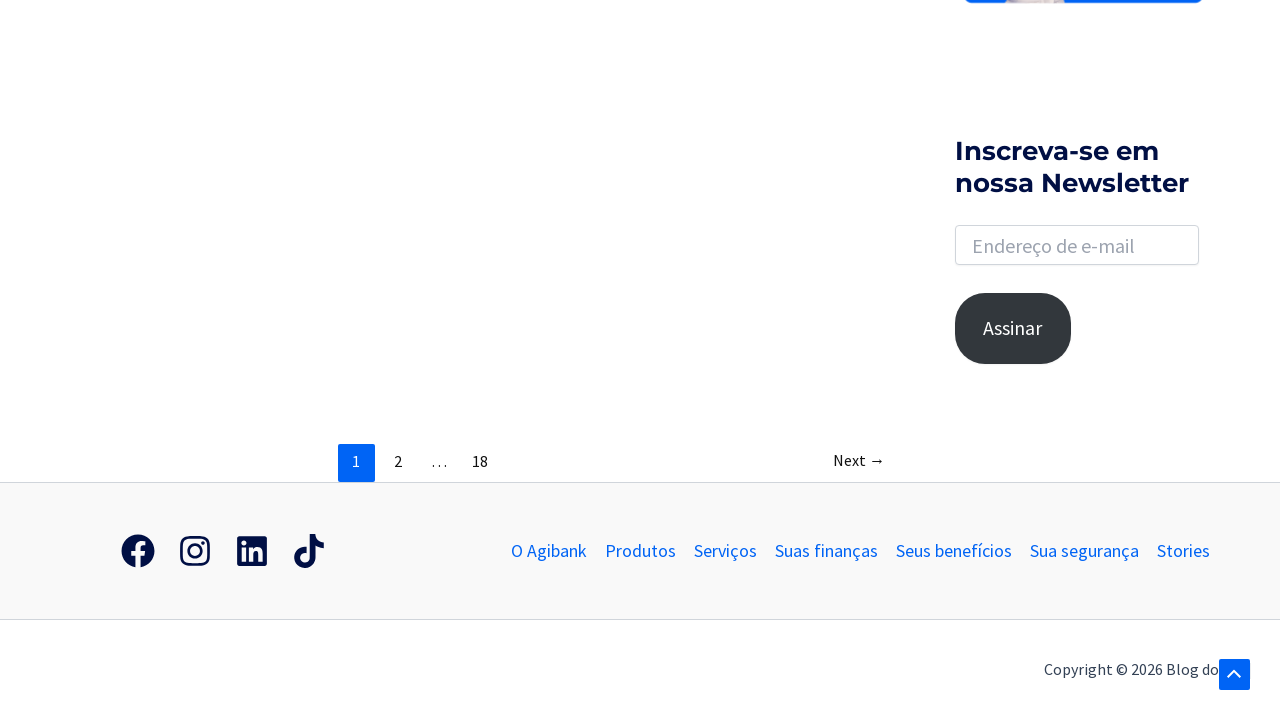

Scrolled down to load more results (iteration 9/10)
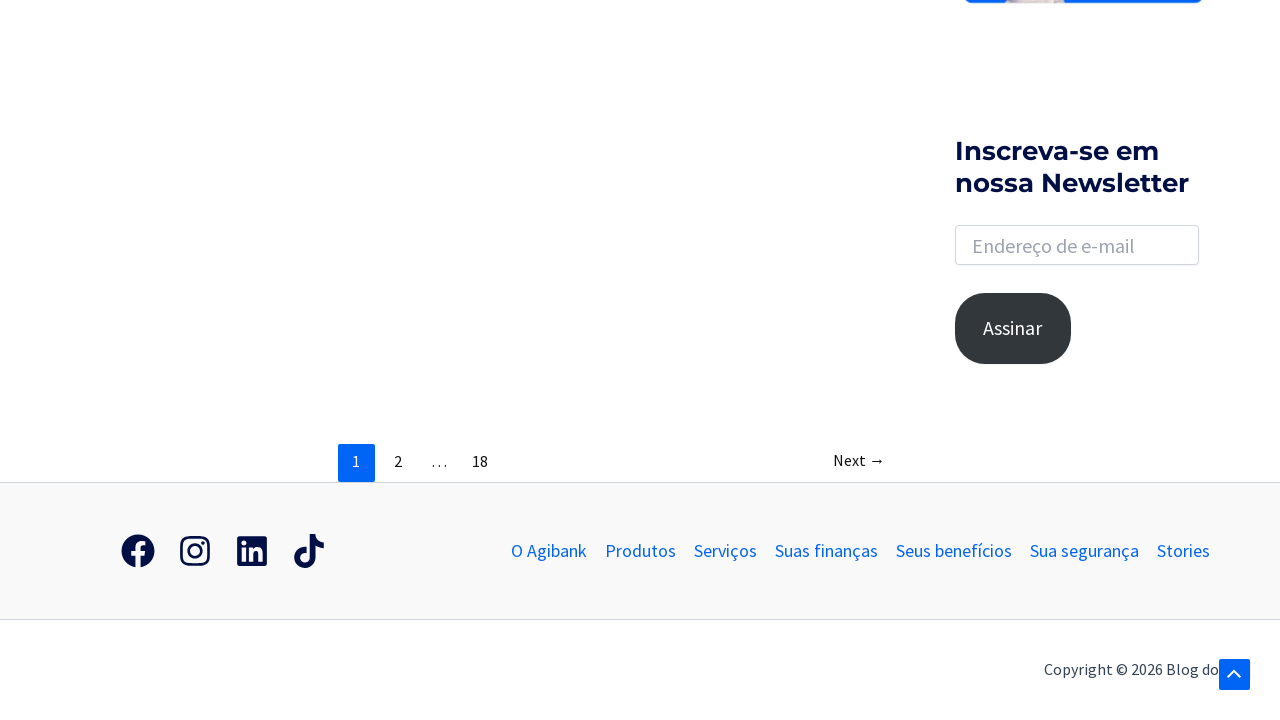

Waited 200ms for content to load
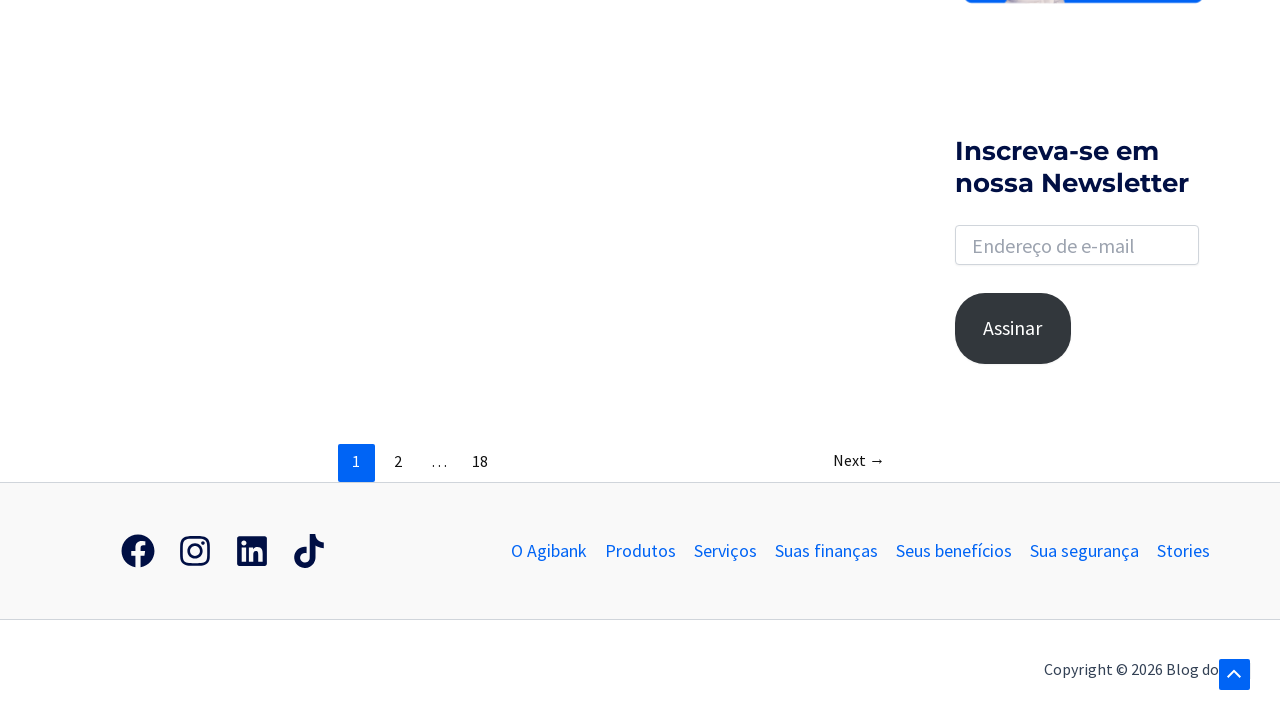

Scrolled down to load more results (iteration 10/10)
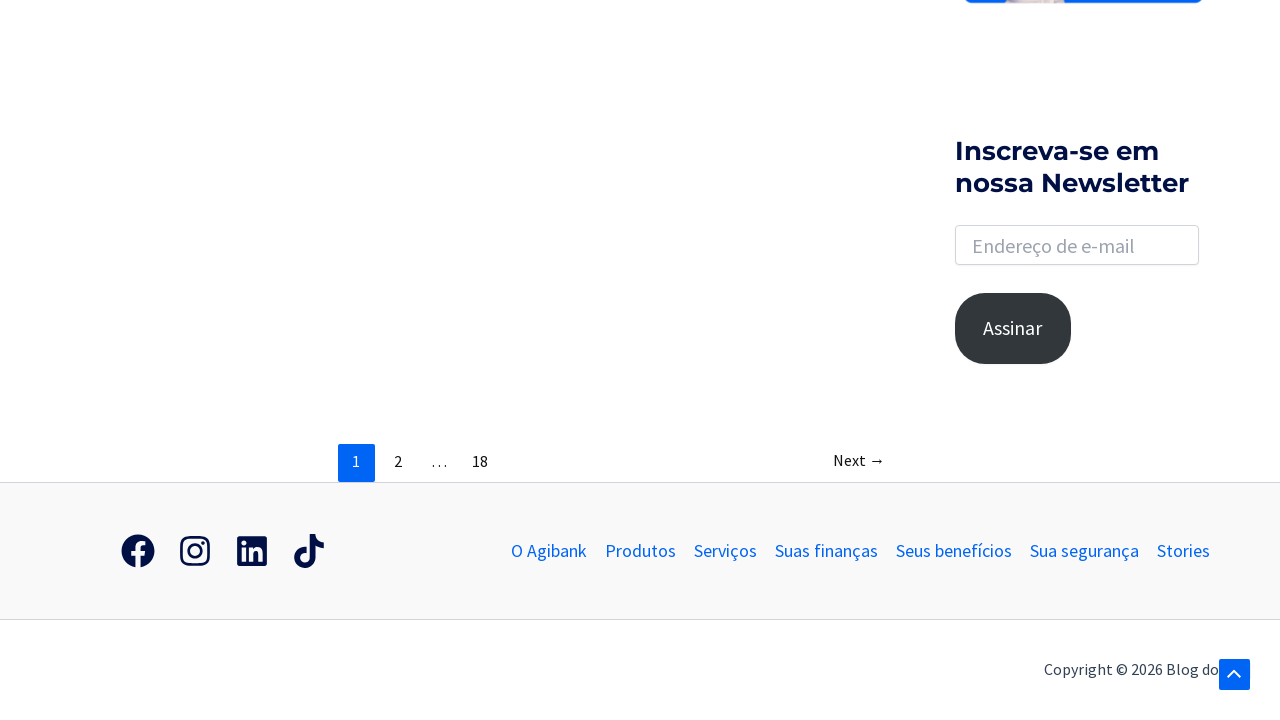

Waited 200ms for content to load
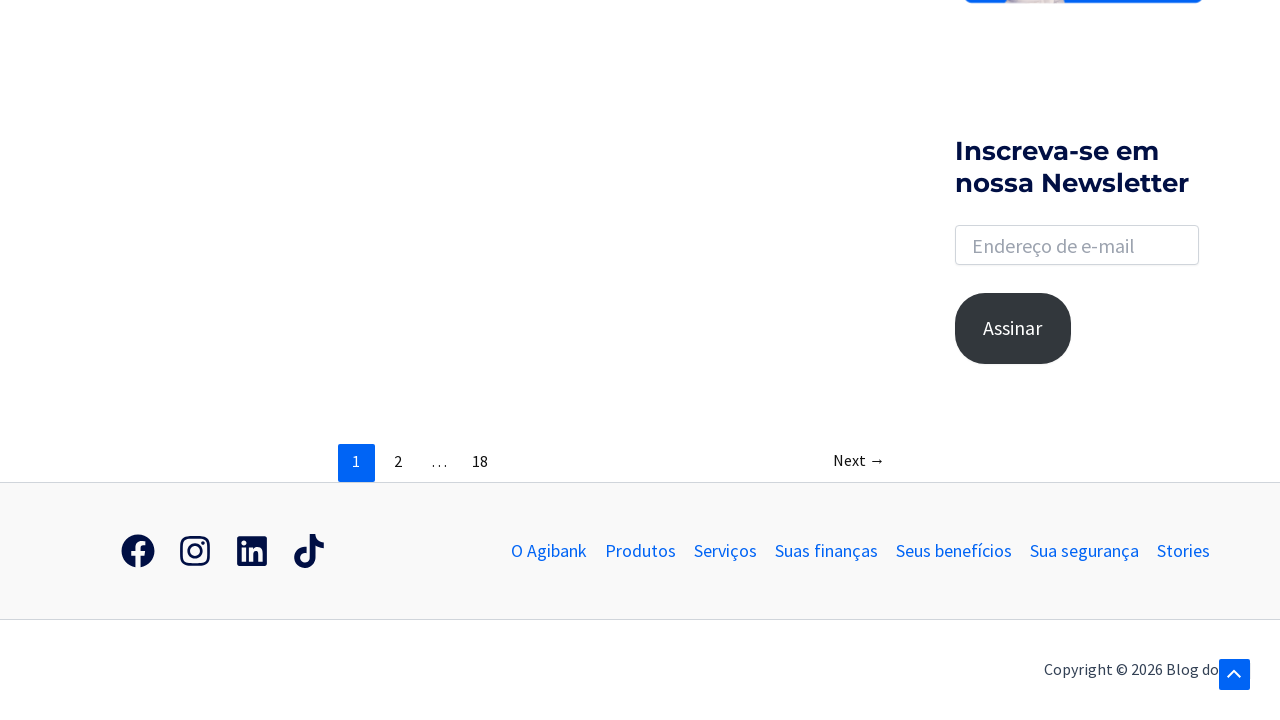

Verified that articles are present in the search results
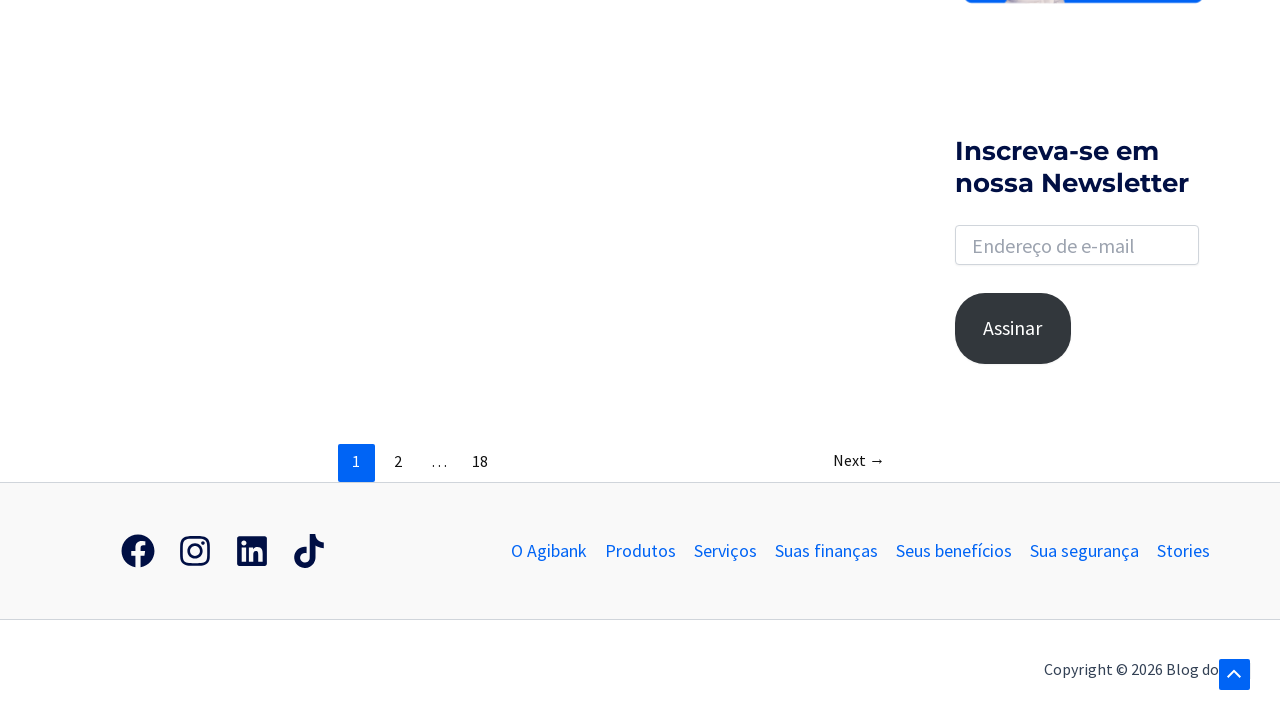

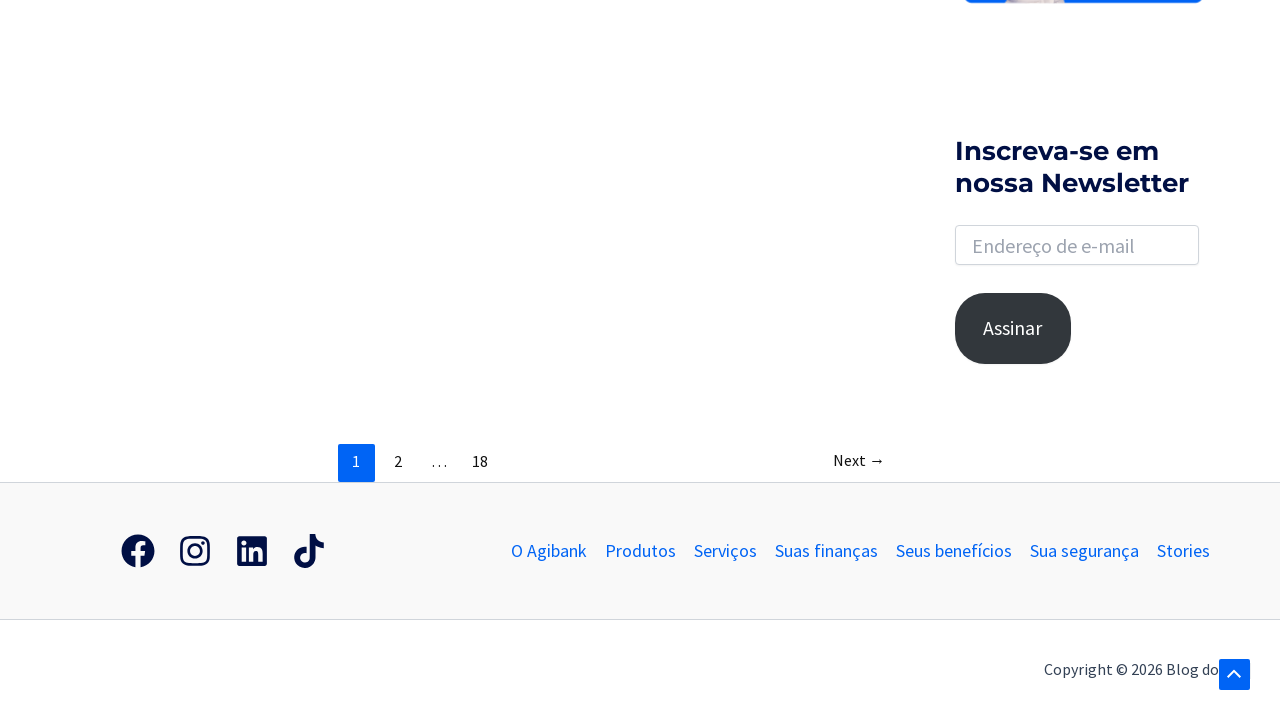